Navigates to the Checkboxes page and toggles a checkbox

Starting URL: https://the-internet.herokuapp.com/

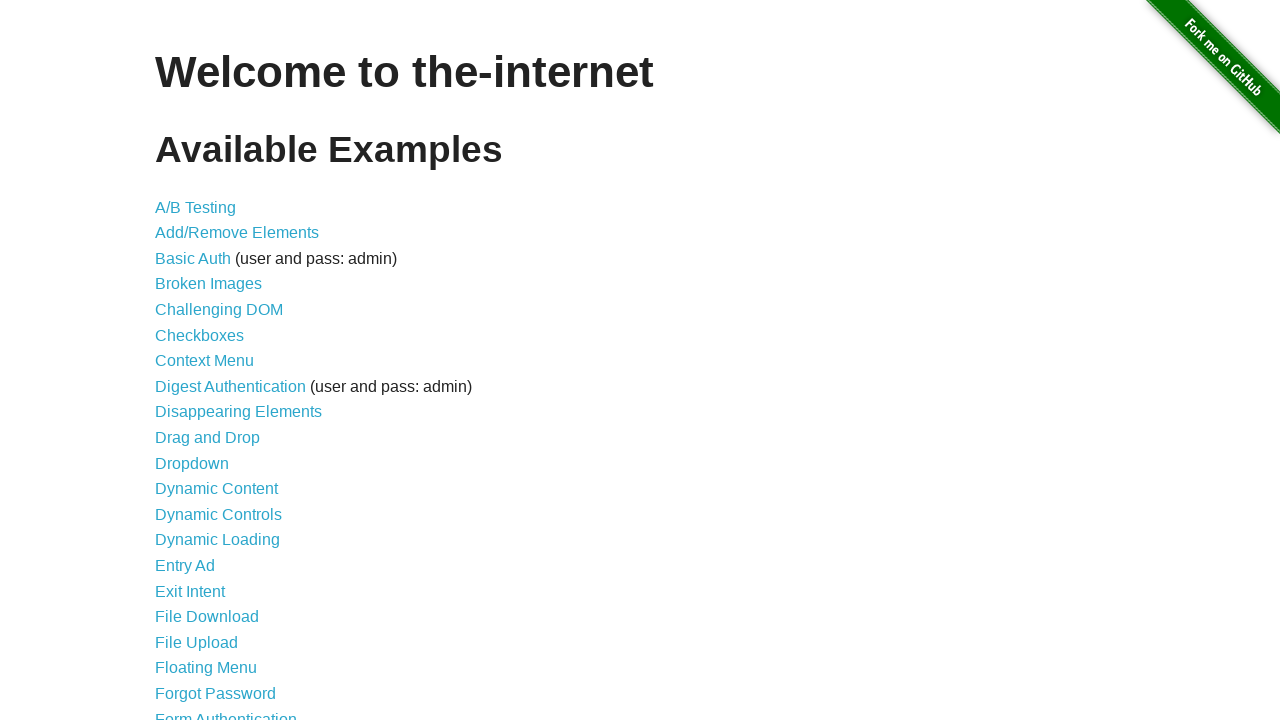

Clicked on Checkboxes link to navigate to checkboxes page at (200, 335) on text=Checkboxes
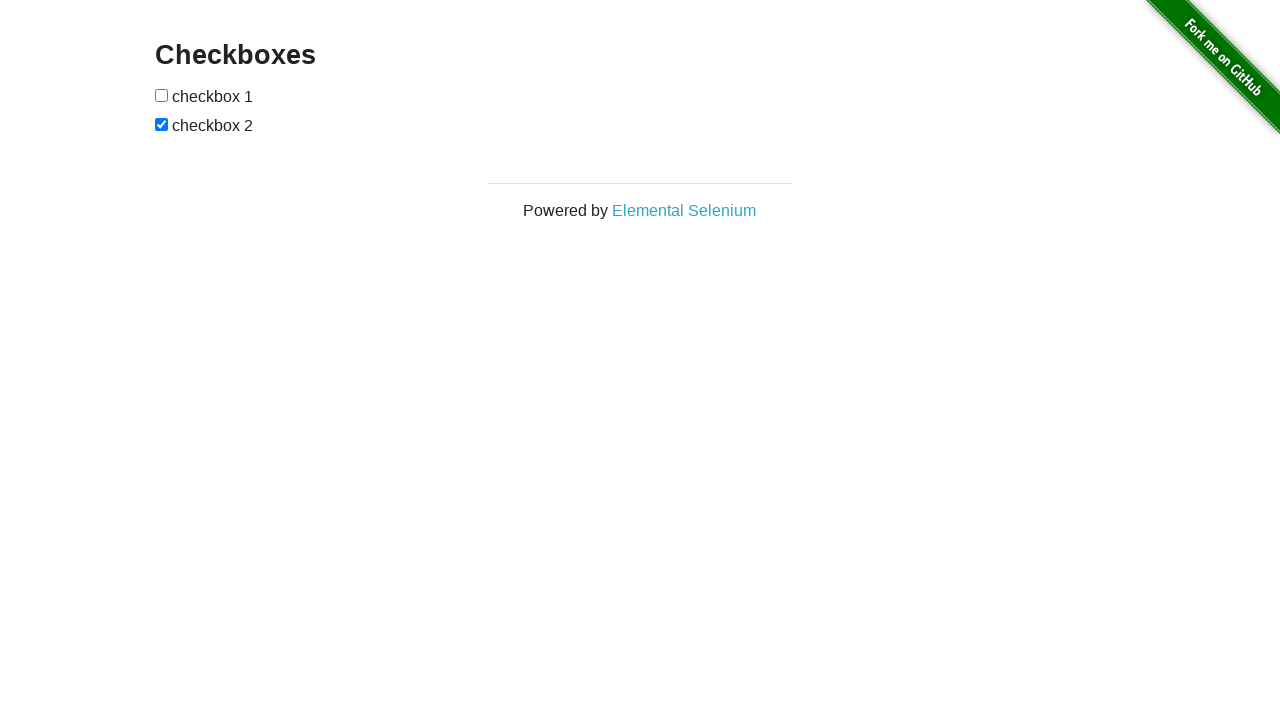

Toggled the first checkbox at (162, 95) on input[type='checkbox']:first-of-type
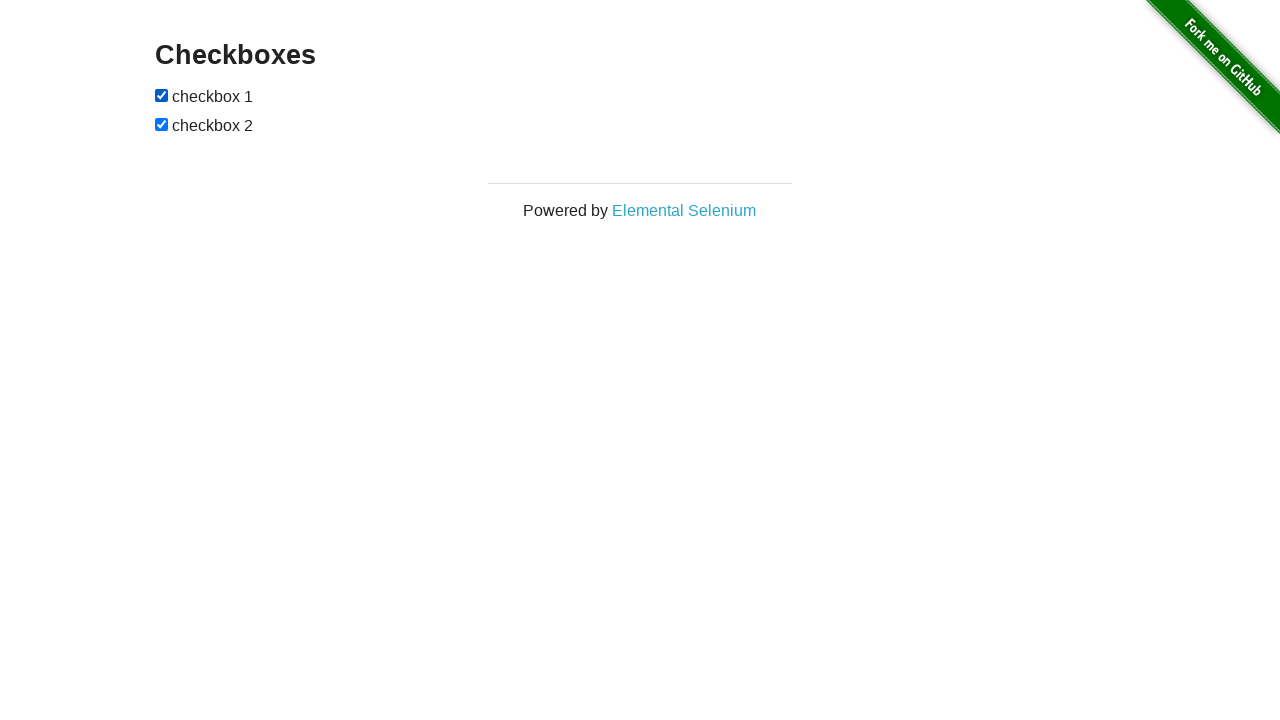

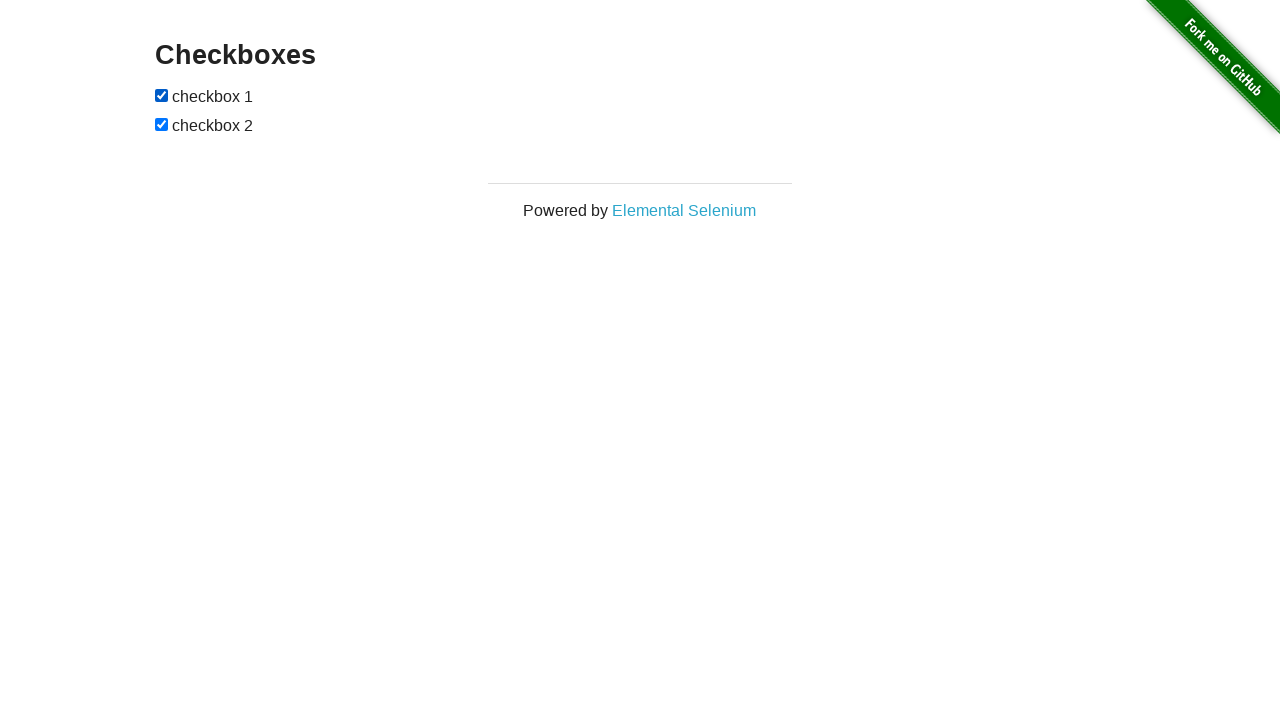